Tests checkbox functionality by clicking it and verifying its selected state

Starting URL: http://the-internet.herokuapp.com/dynamic_controls

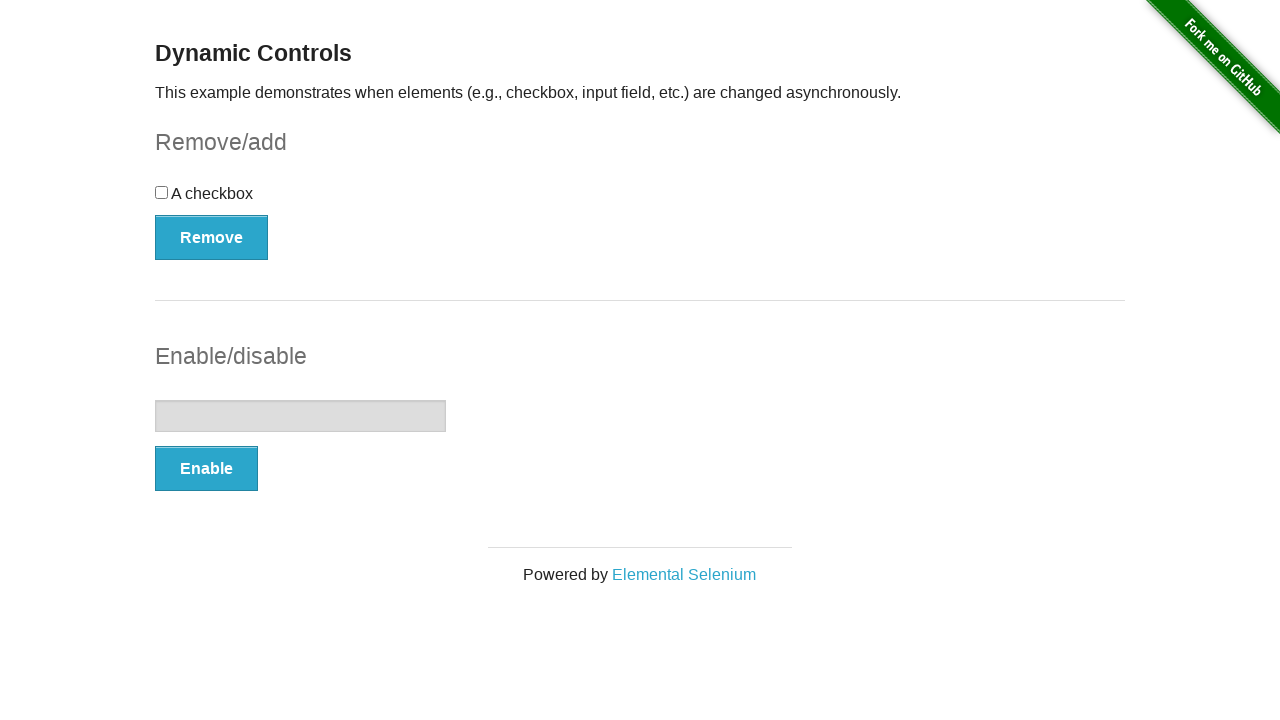

Located checkbox element
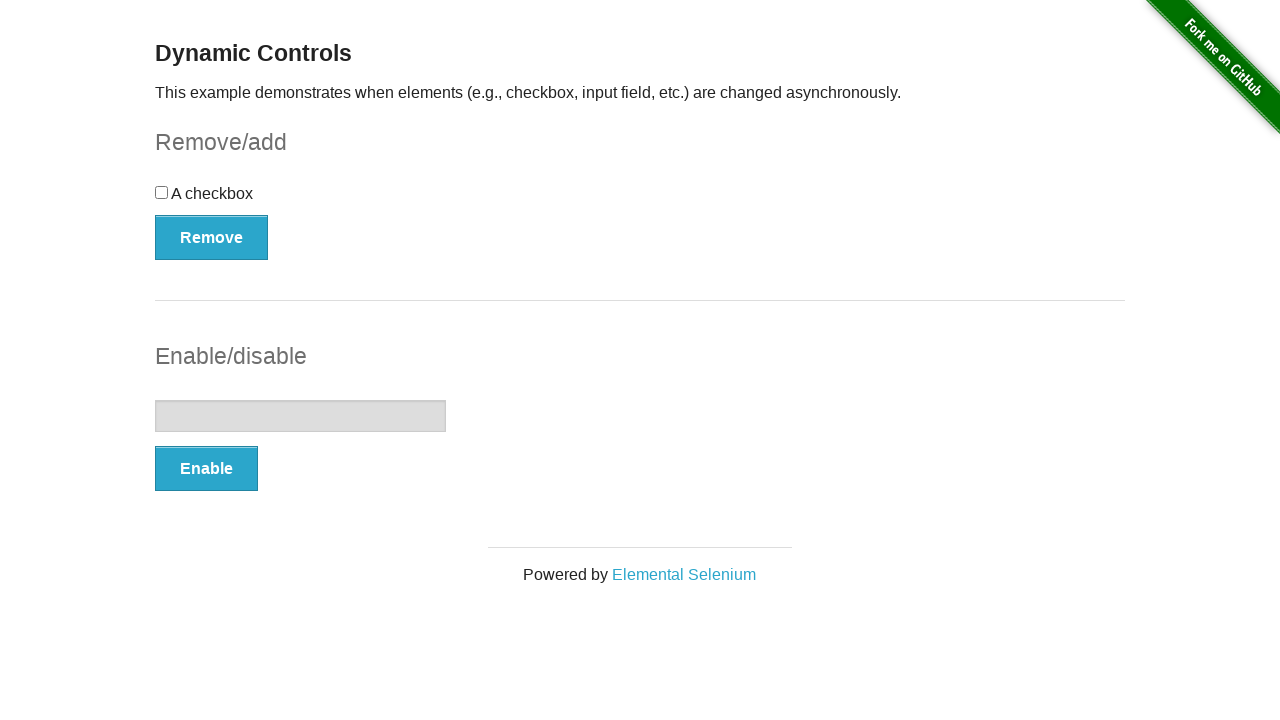

Clicked checkbox to select it at (162, 192) on input[type='checkbox']
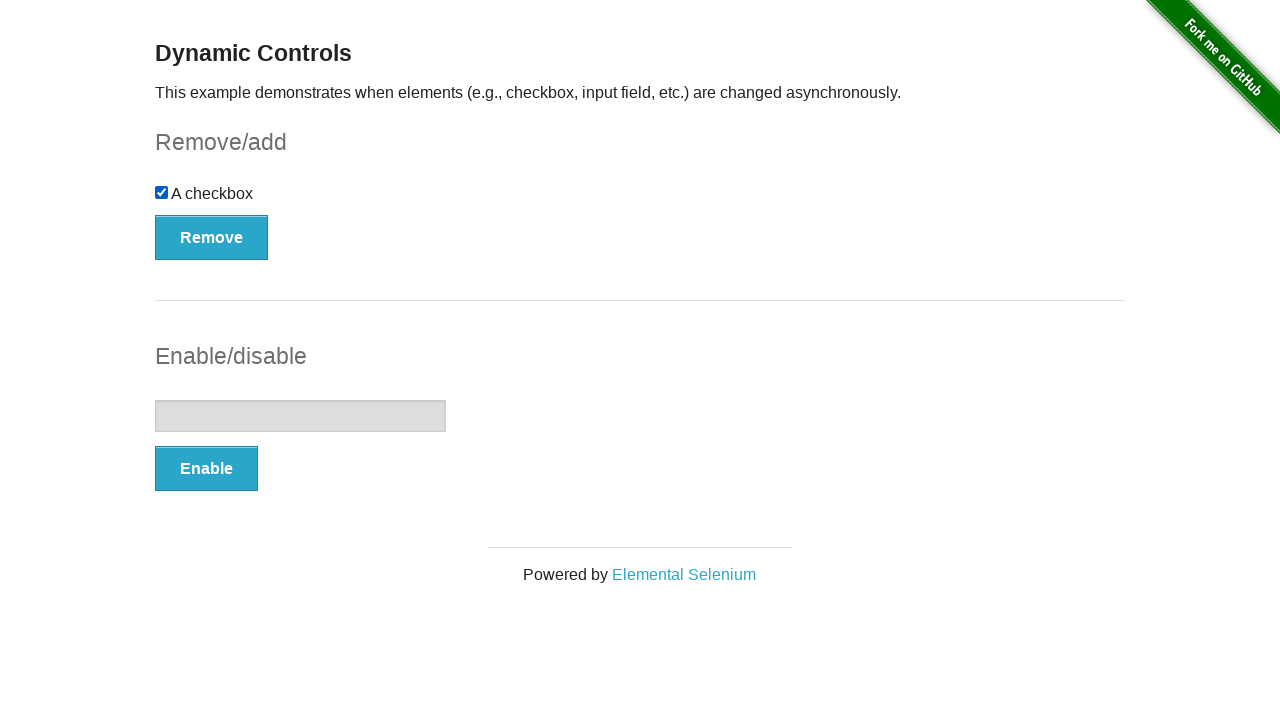

Verified checkbox is in selected state
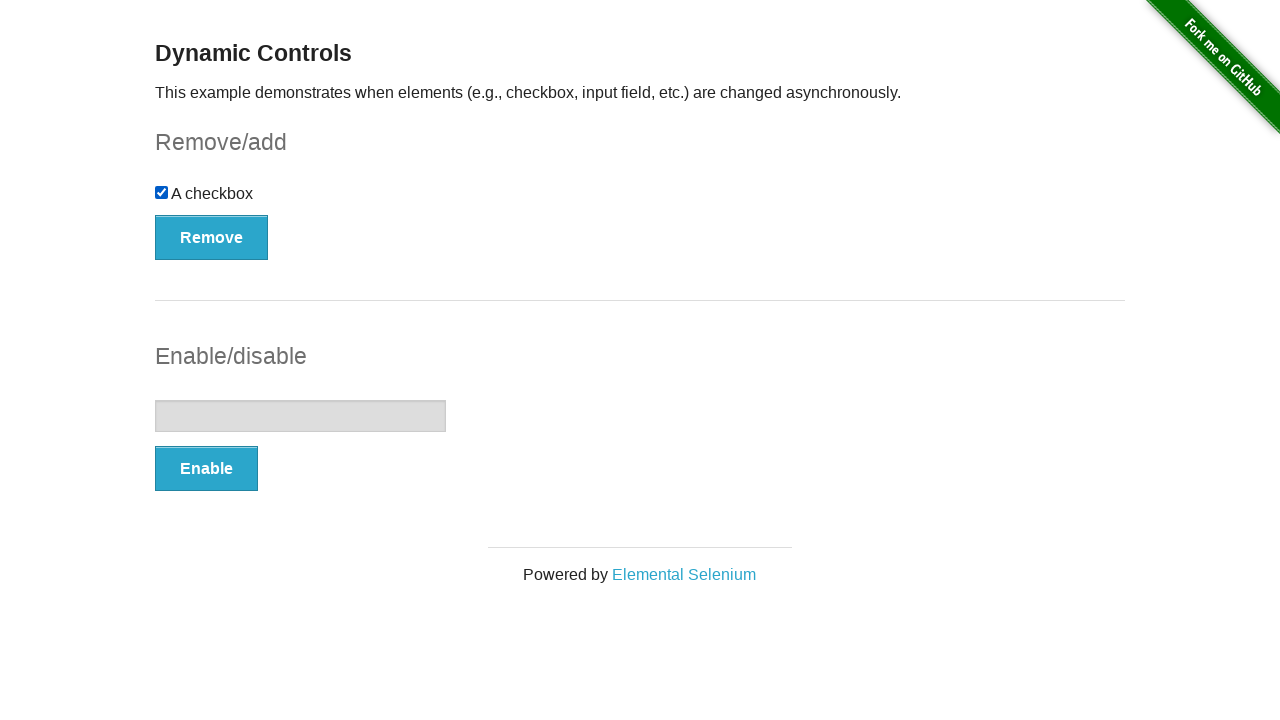

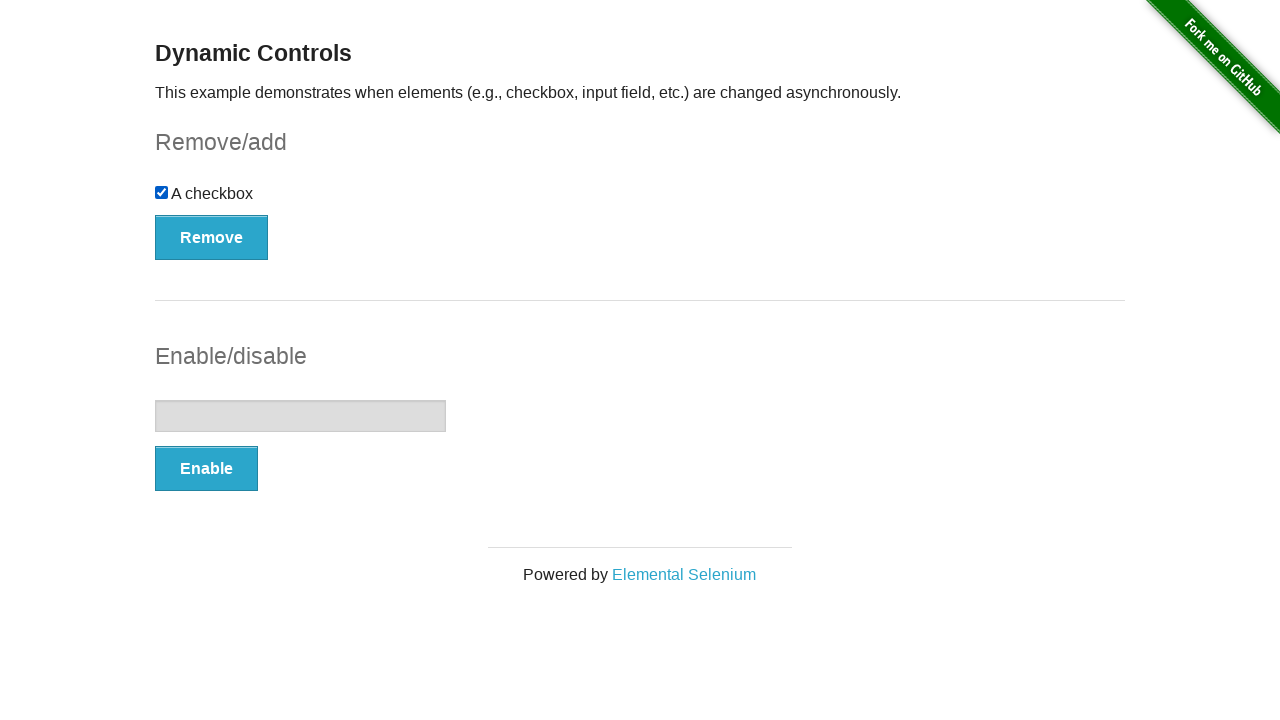